Tests a coffee ordering flow by selecting a product, proceeding to payment, filling customer details, and completing the purchase

Starting URL: https://seleniumbase.github.io/coffee/

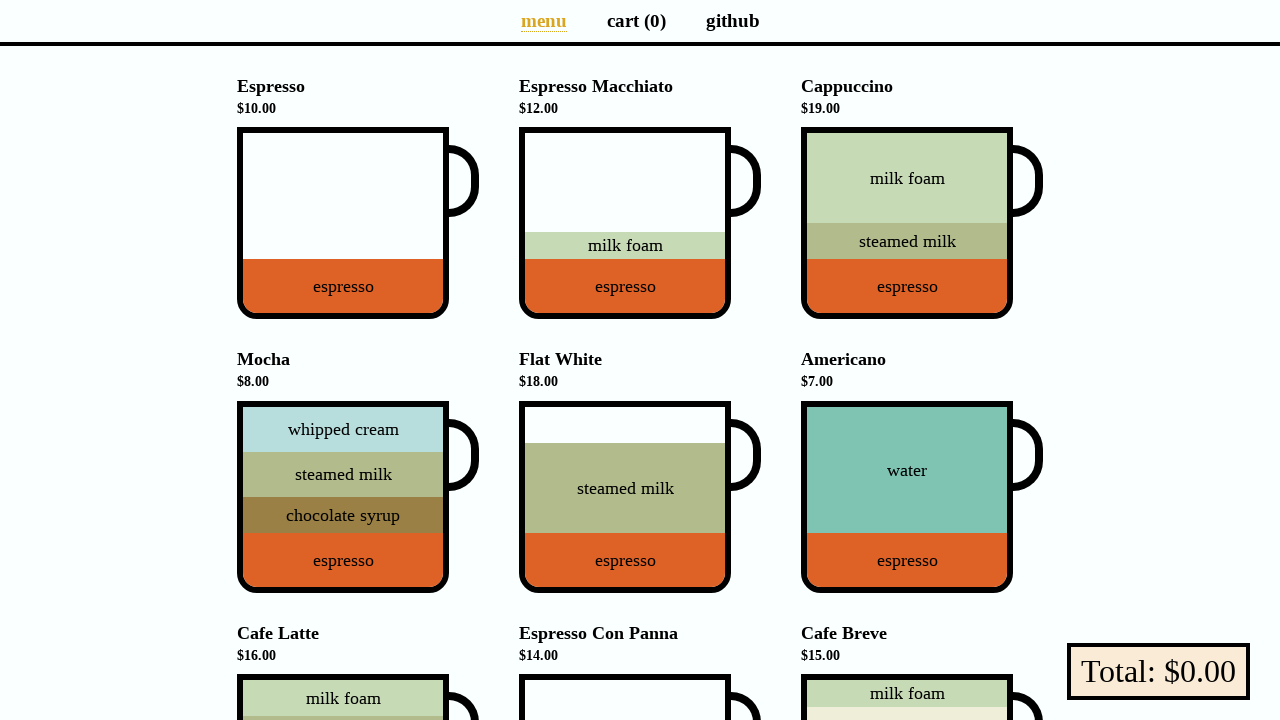

Selected Mocha product at (343, 497) on div[data-sb="Mocha"]
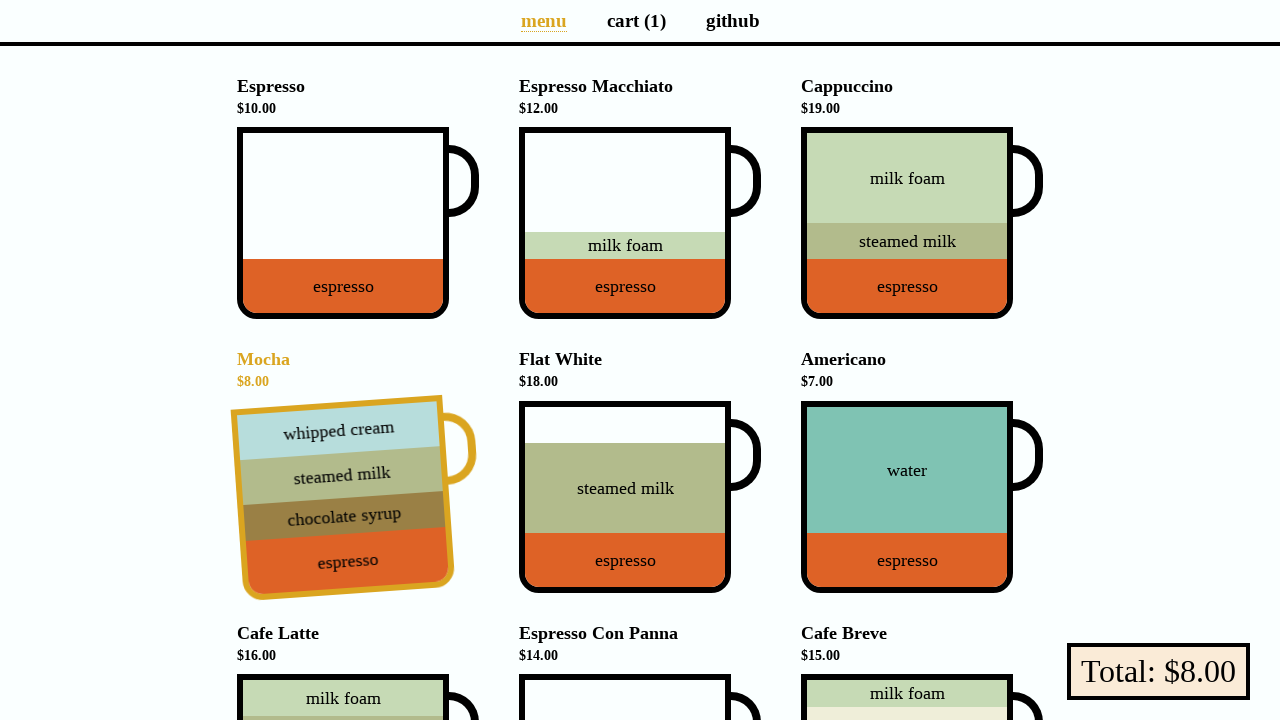

Clicked pay button to proceed to checkout at (1158, 672) on button.pay
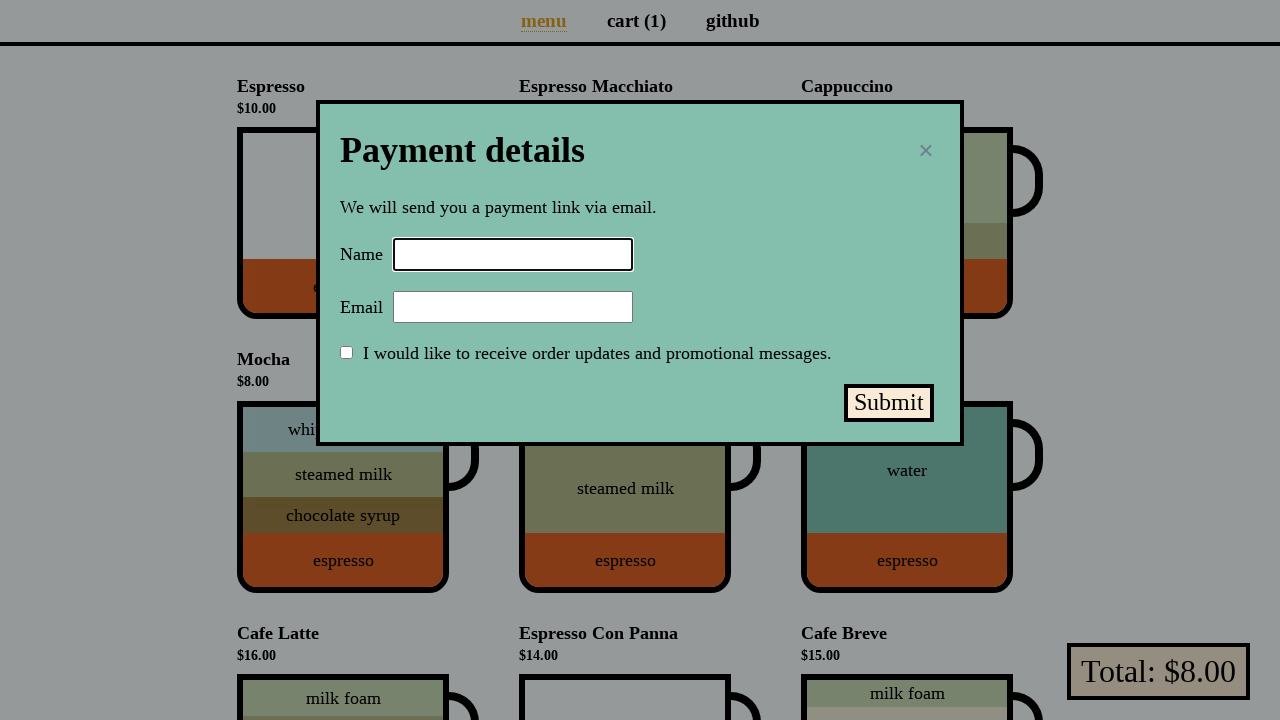

Filled customer name field with 'Selenium Coffee' on input#name
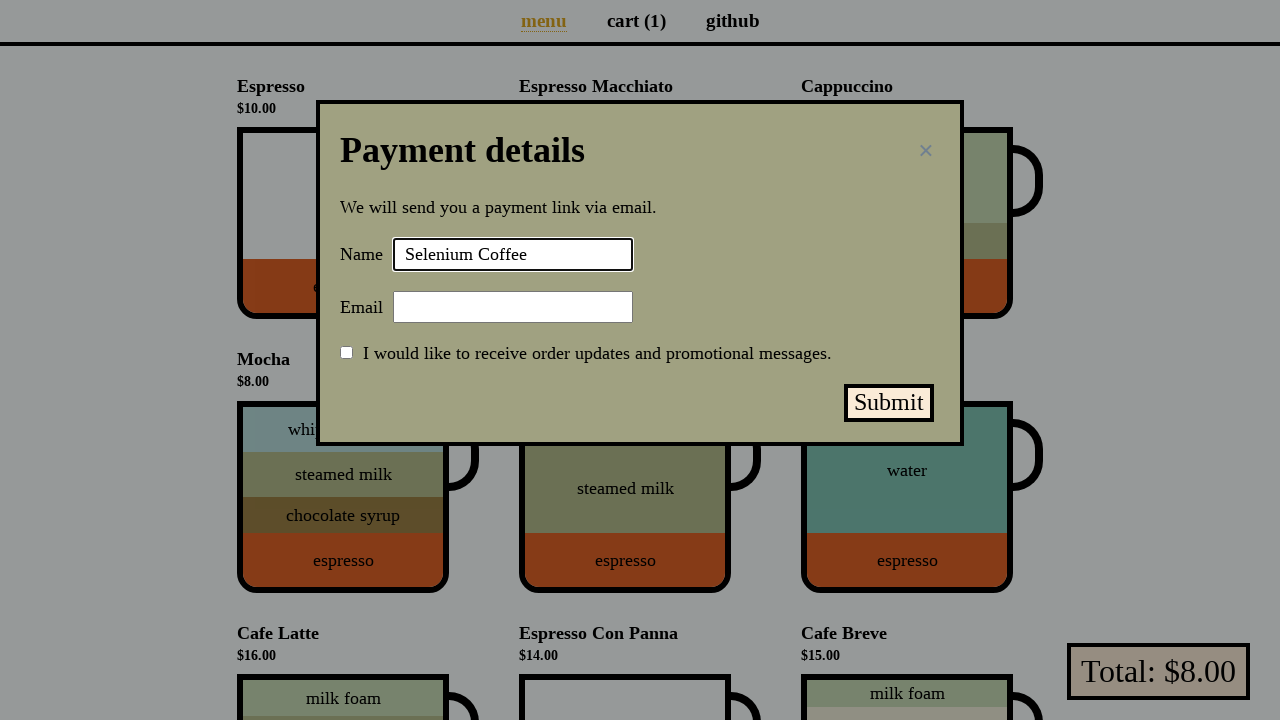

Filled customer email field with 'test@test.test' on input#email
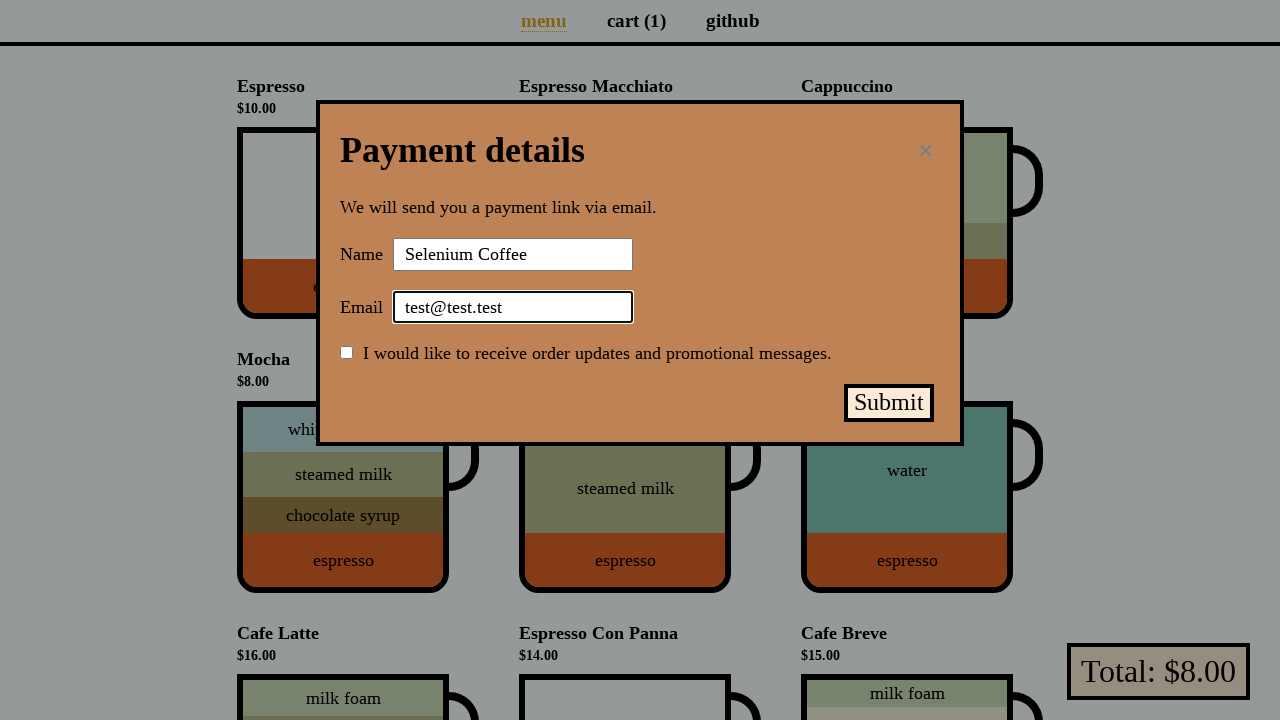

Clicked submit payment button to complete purchase at (889, 403) on button#submit-payment
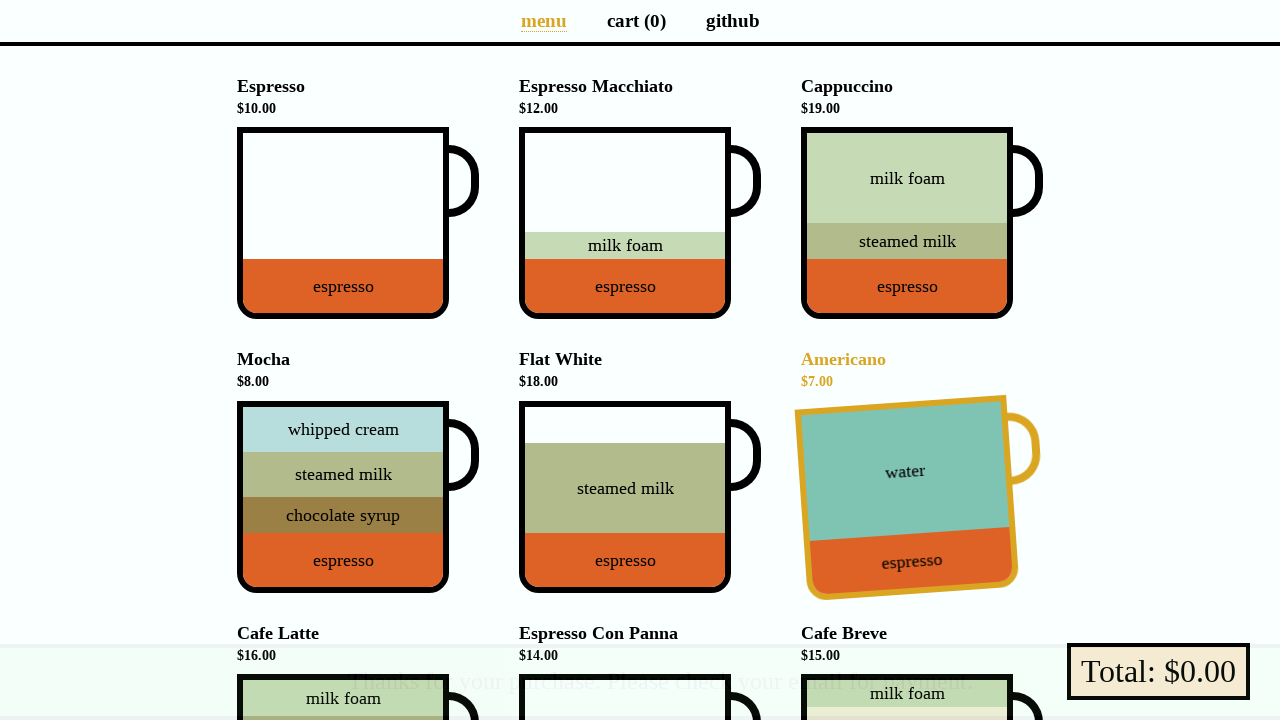

Order completion confirmed - success message displayed
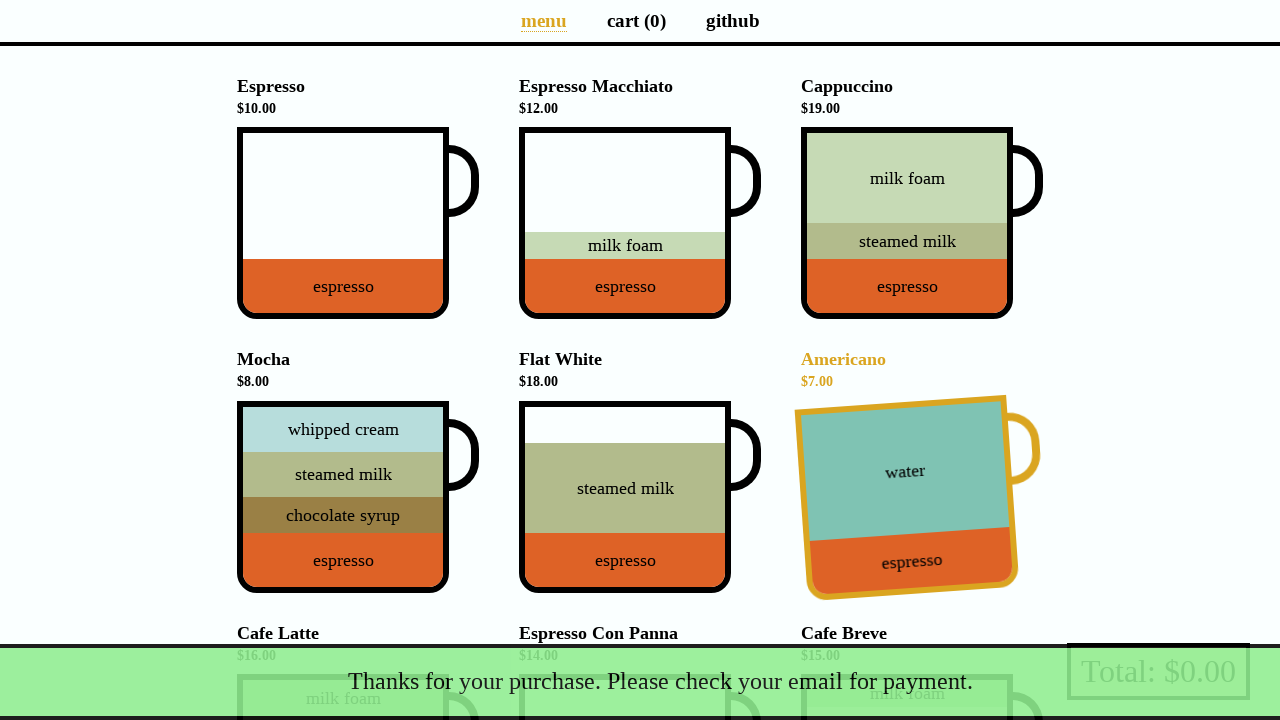

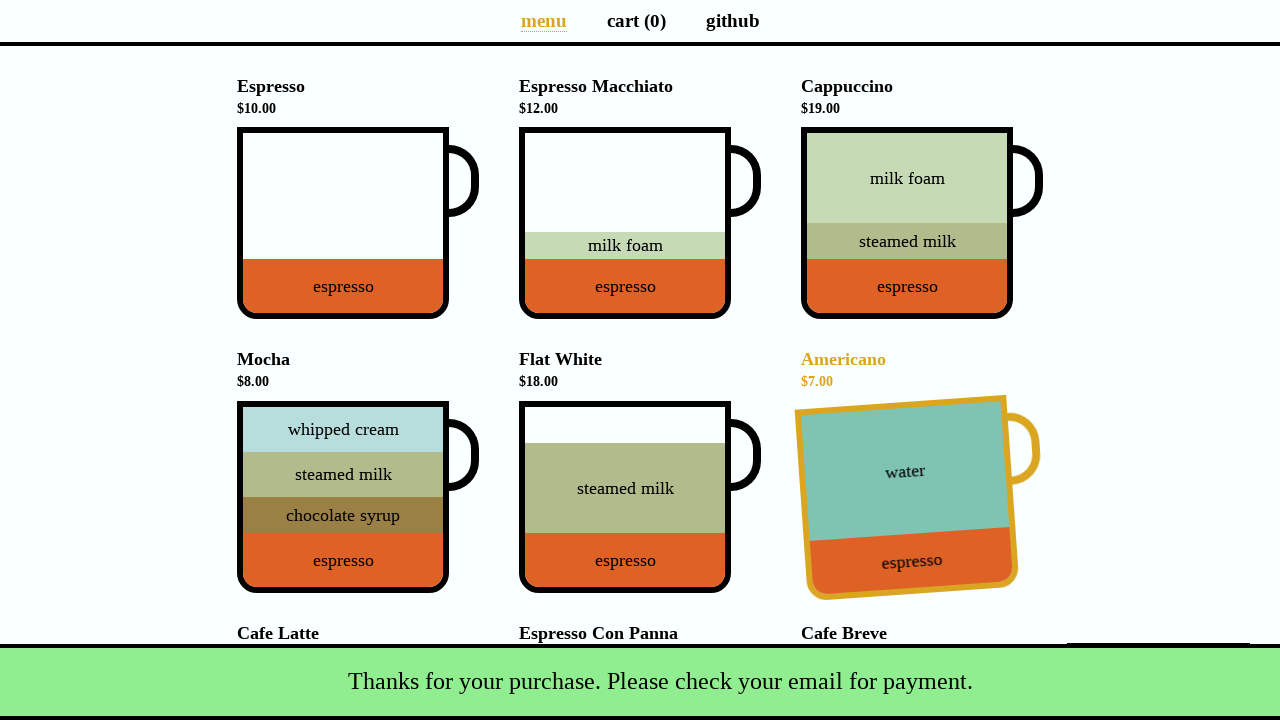